Tests simple JavaScript alert handling by clicking a button that triggers an alert, accepting it, and verifying the output message is displayed

Starting URL: https://www.hyrtutorials.com/p/alertsdemo.html

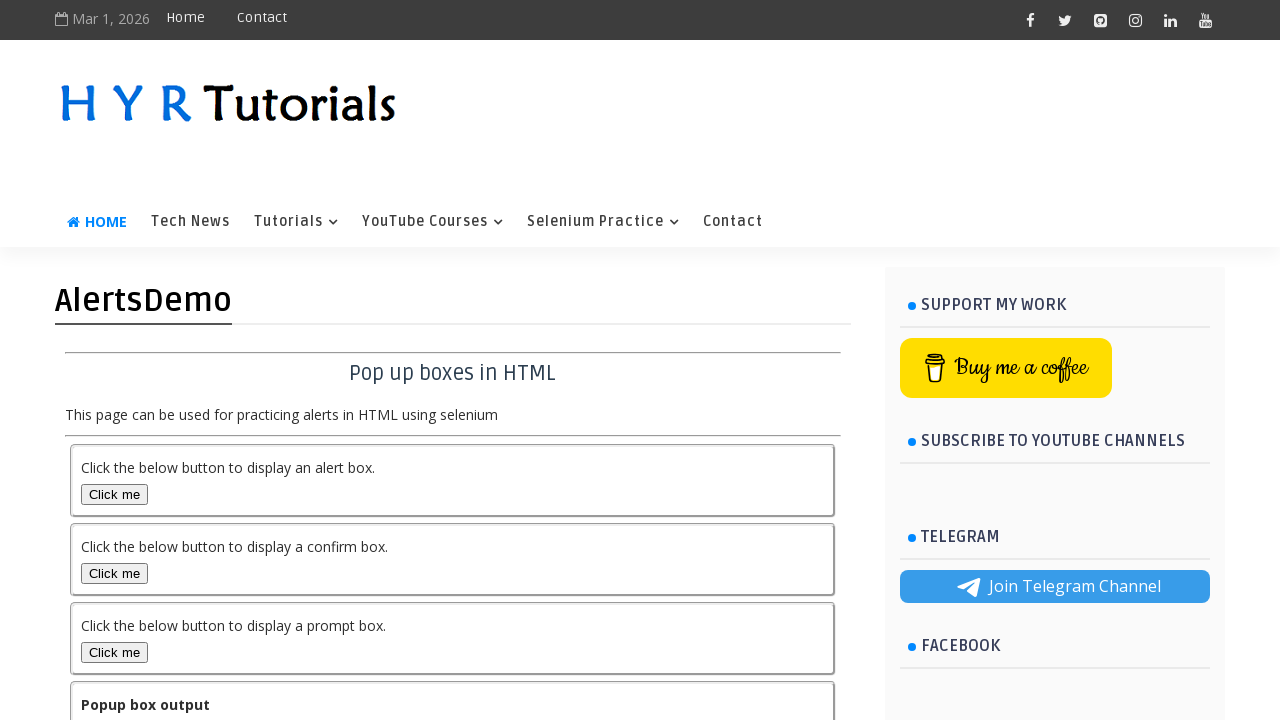

Clicked alert box button to trigger simple alert at (114, 494) on #alertBox
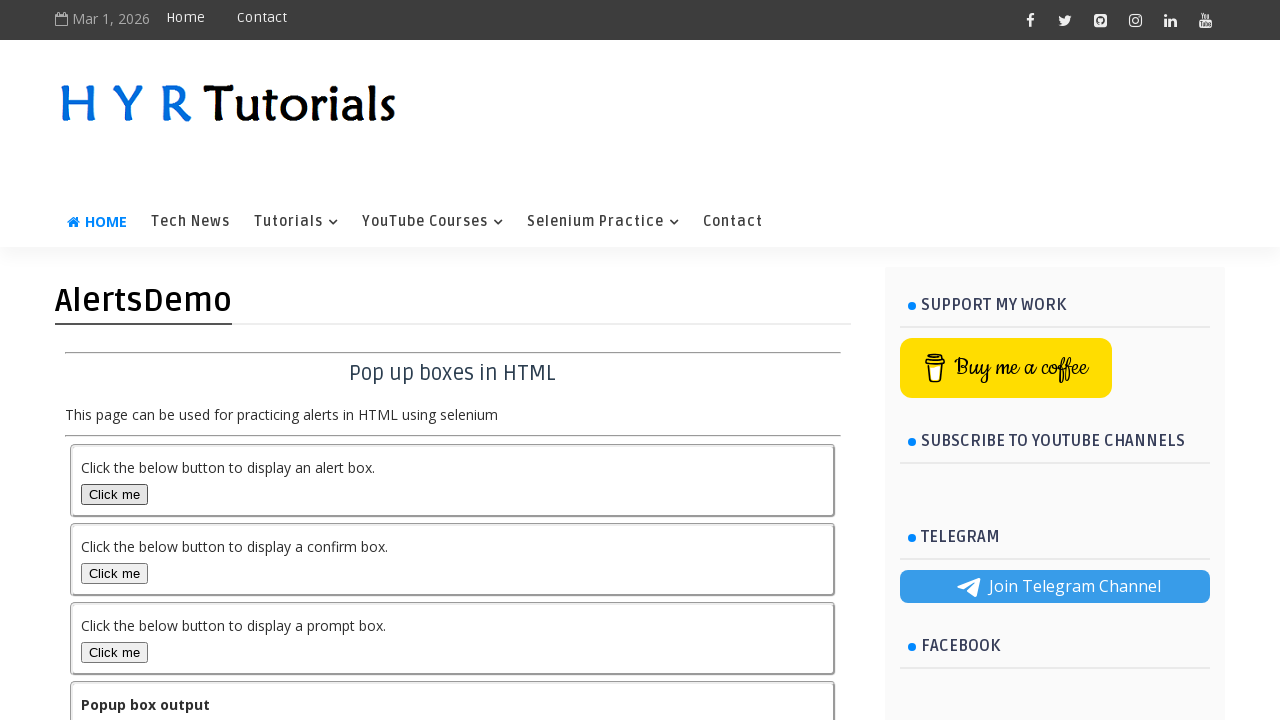

Set up dialog handler to accept alert
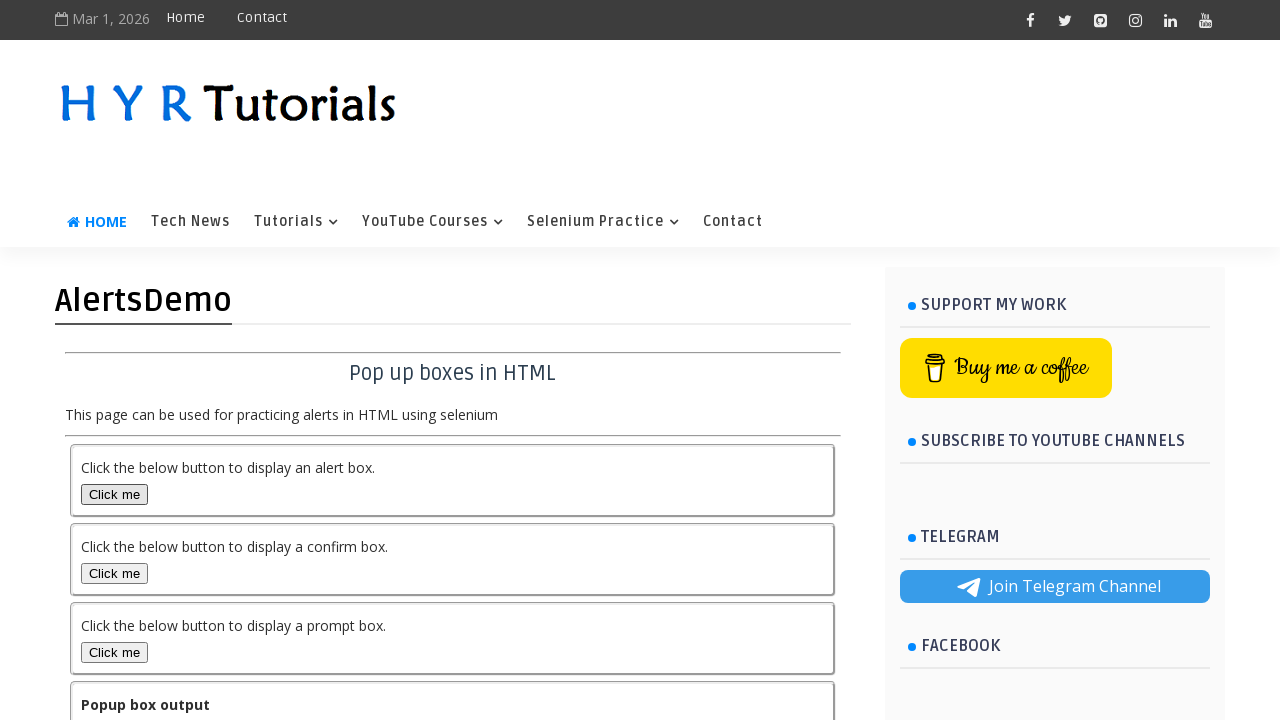

Output message element is visible after accepting alert
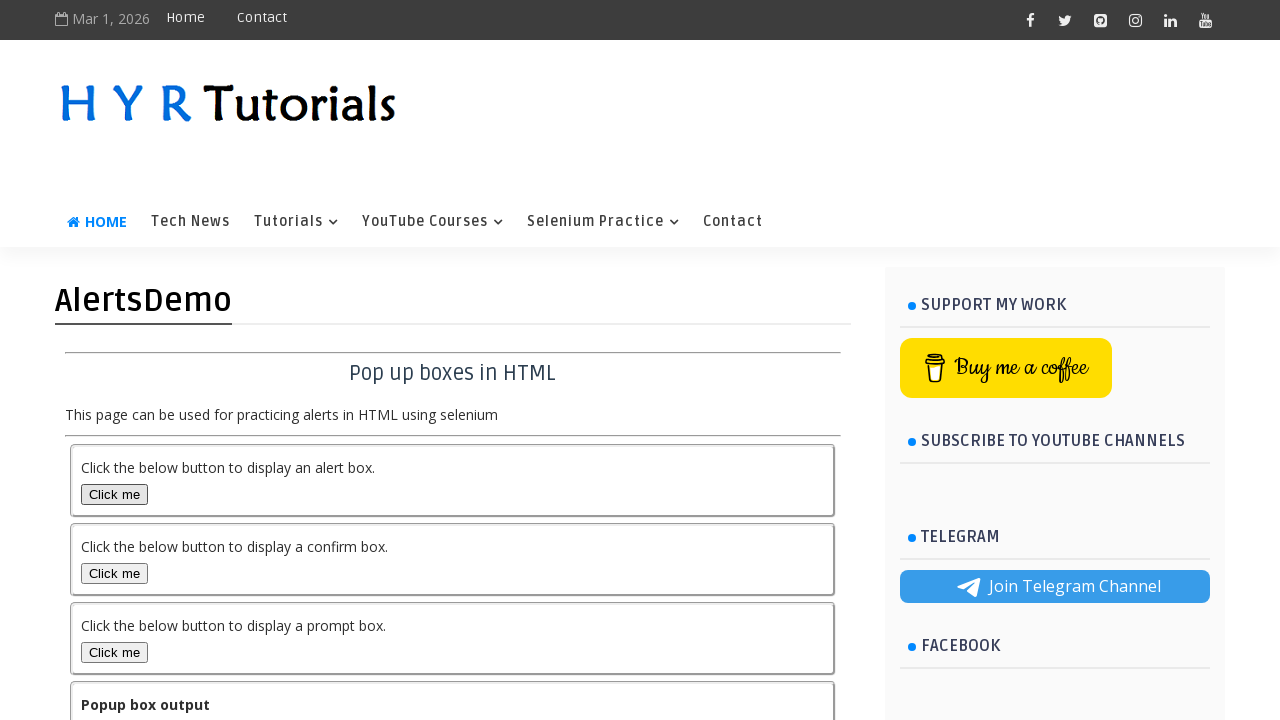

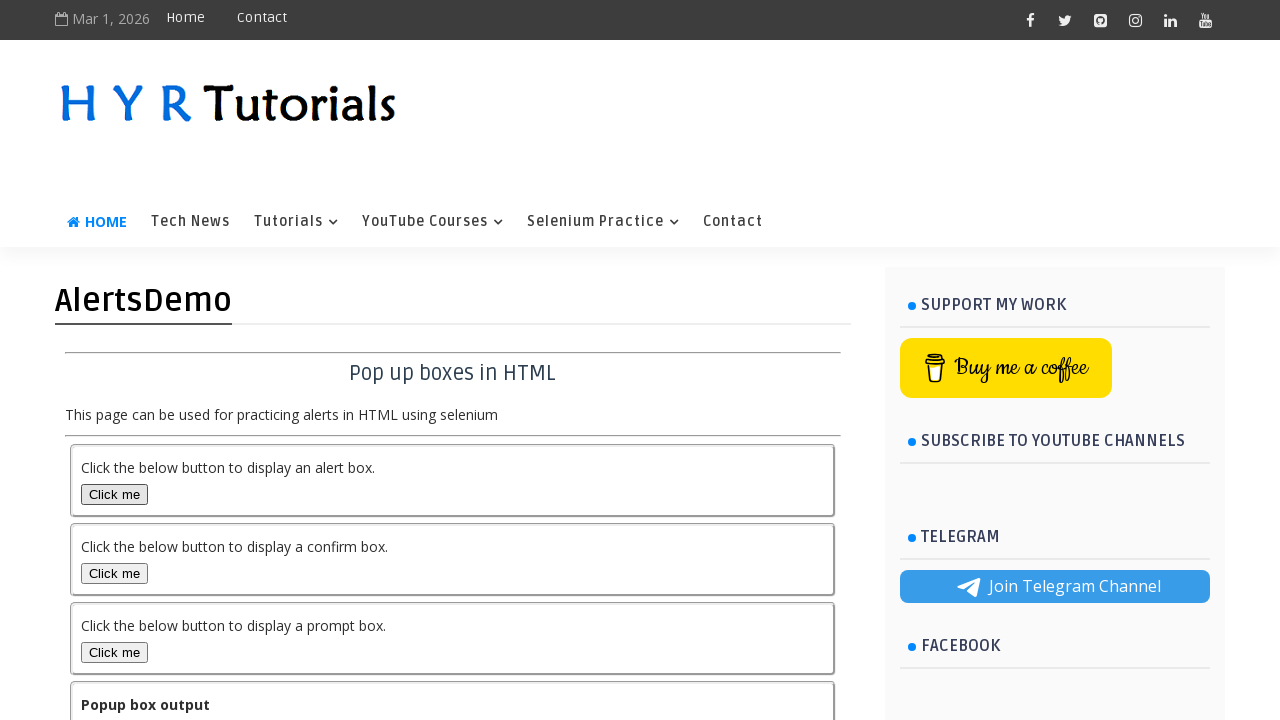